Tests restaurant signup without restaurant name field, expecting a validation error

Starting URL: https://skwadlink.com/restaurant/signup

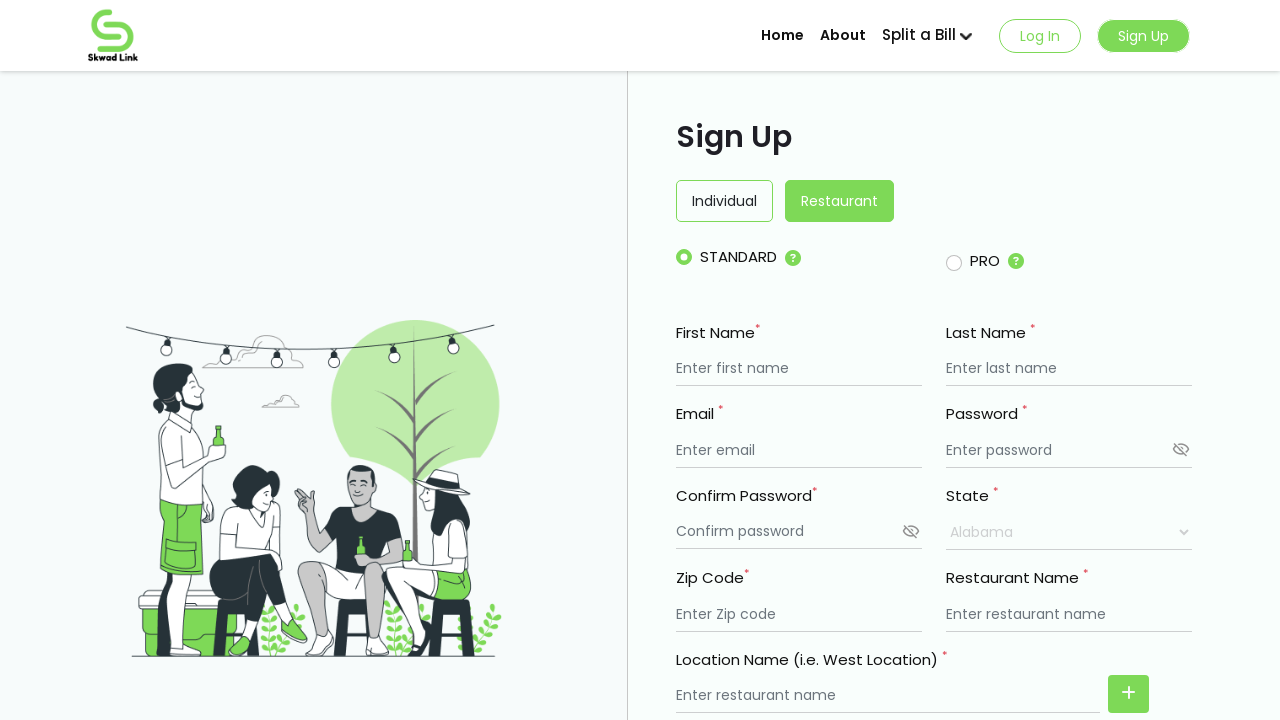

Filled first name field with 'My Resturant' on #firstname
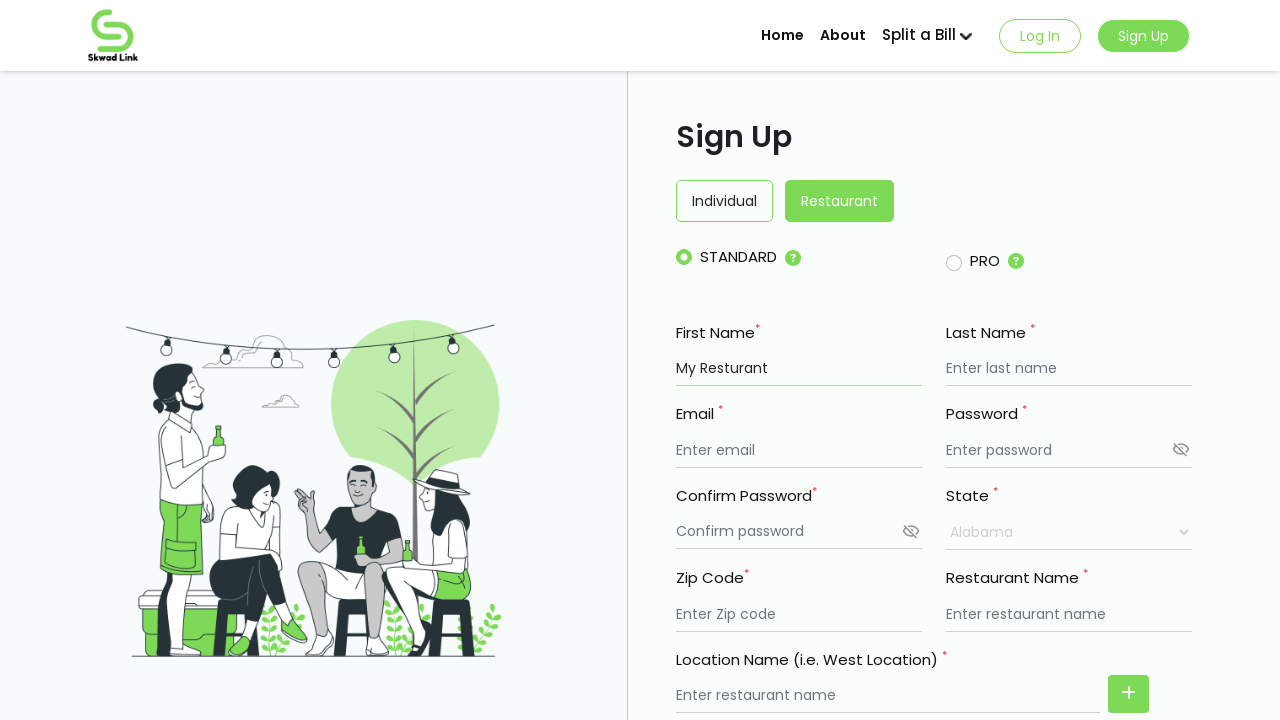

Filled last name field with 'Mark' on #lastname
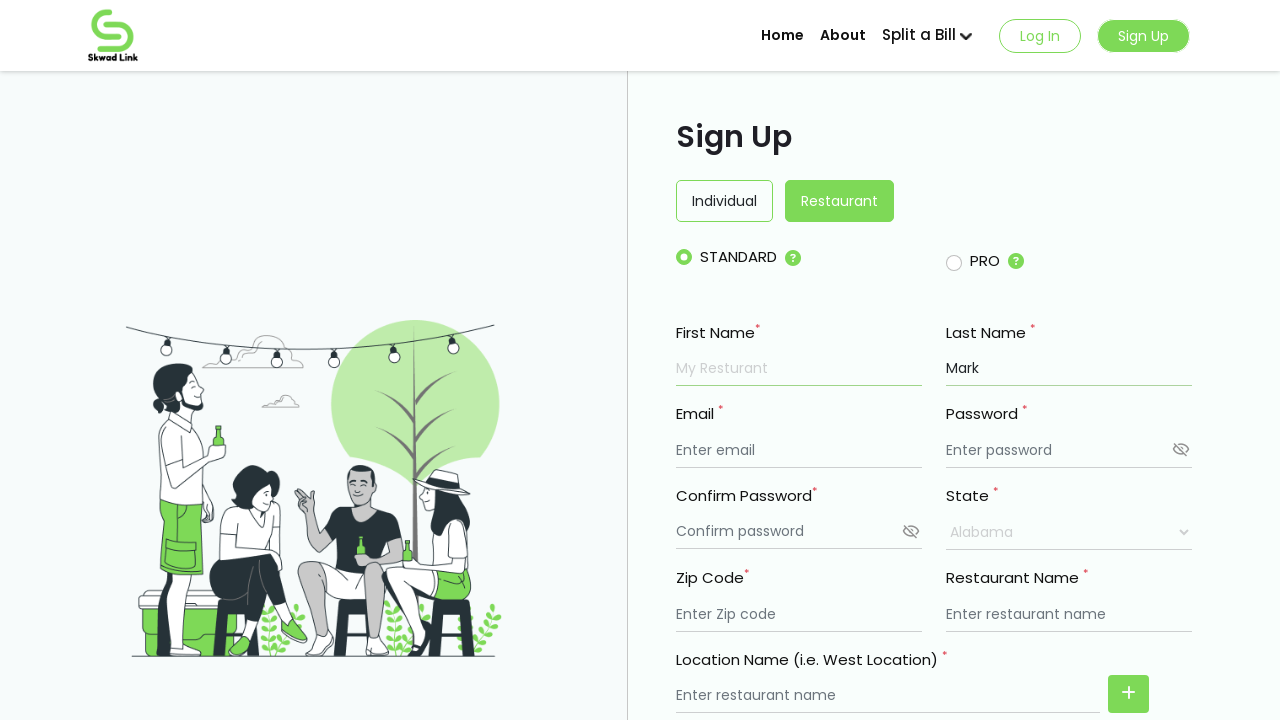

Filled email field with 'resturant74@yopmail.com' on #email
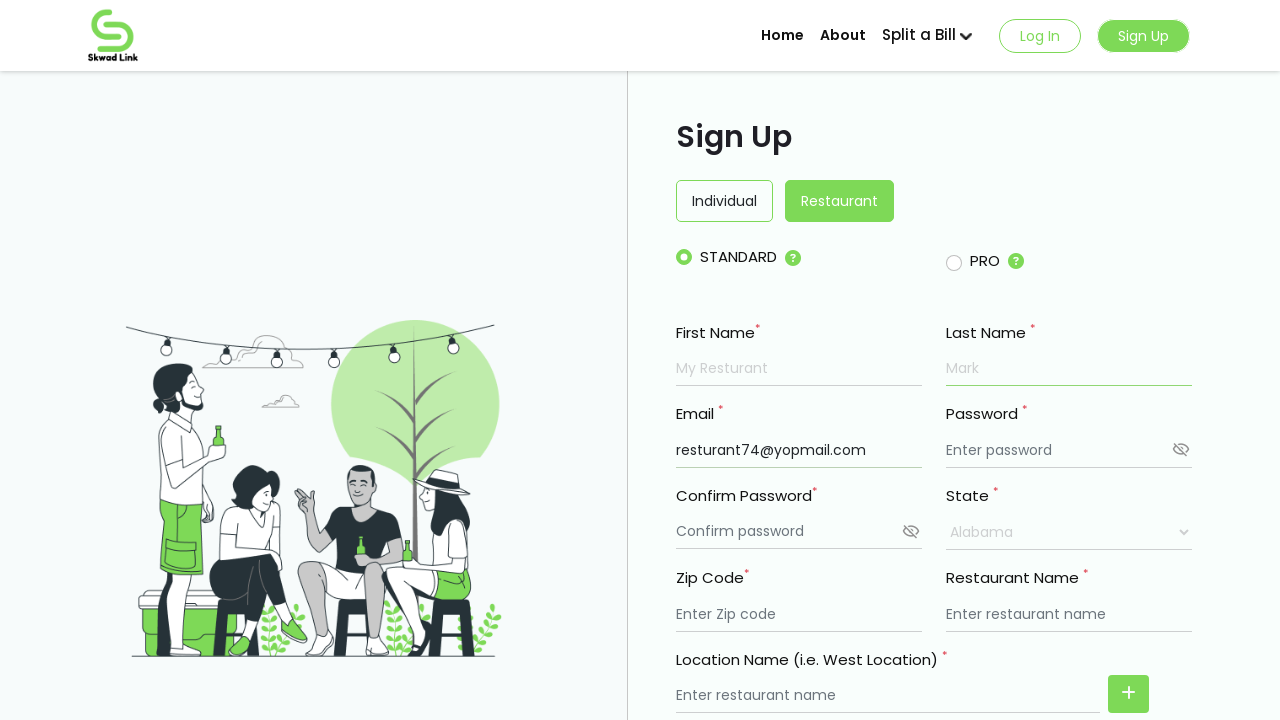

Filled password field with '123456' on #password
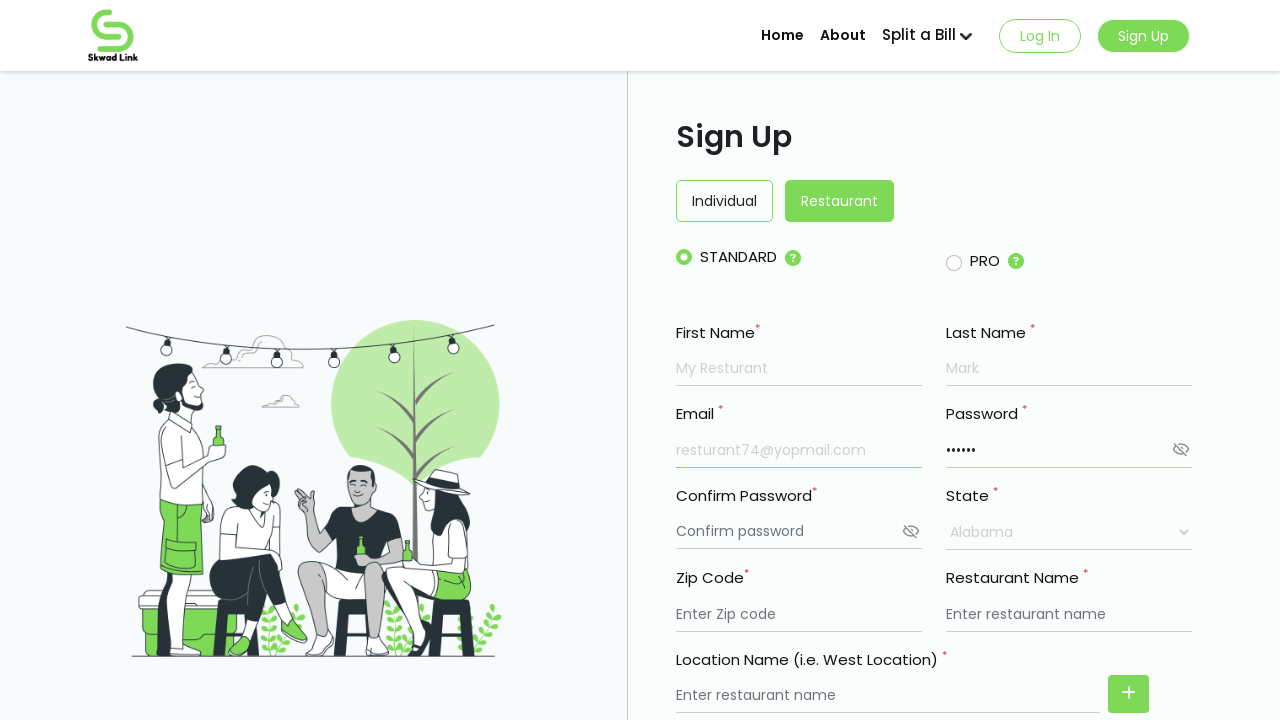

Filled confirm password field with '123456' on #cpassword
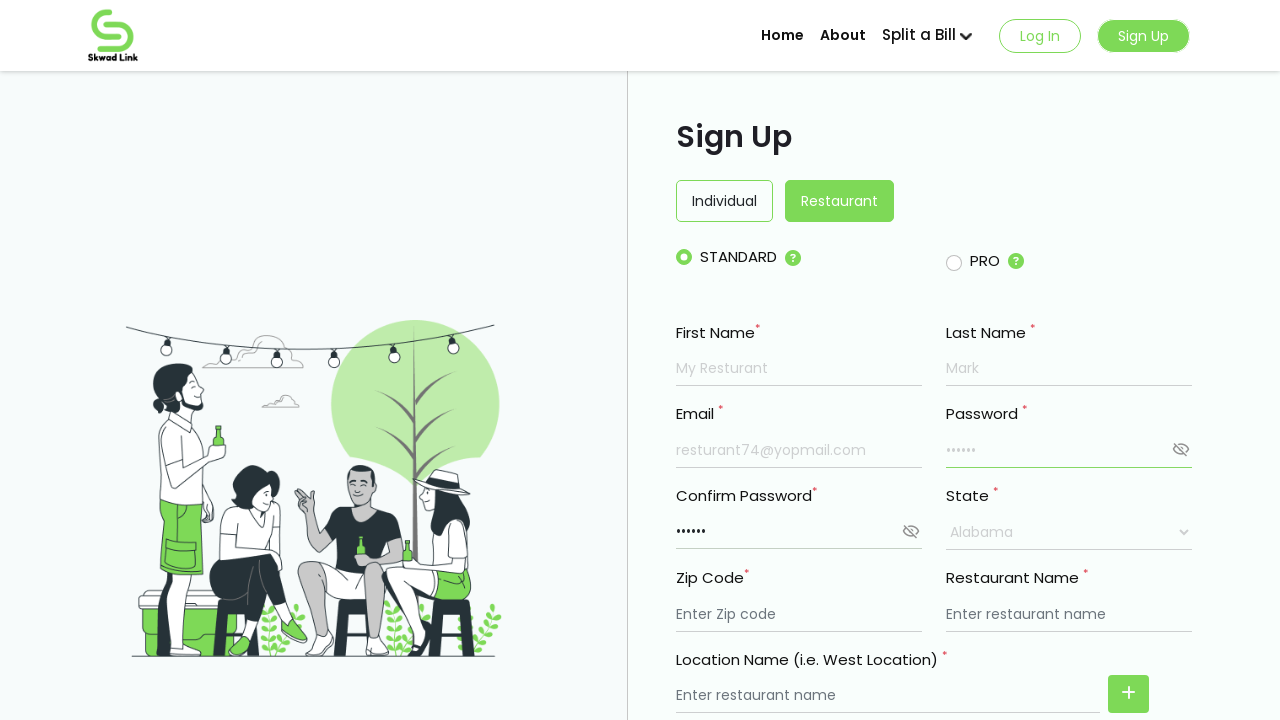

Clicked password visibility toggle icon at (1181, 449) on xpath=//img[@class='hide_icon passwordImg']
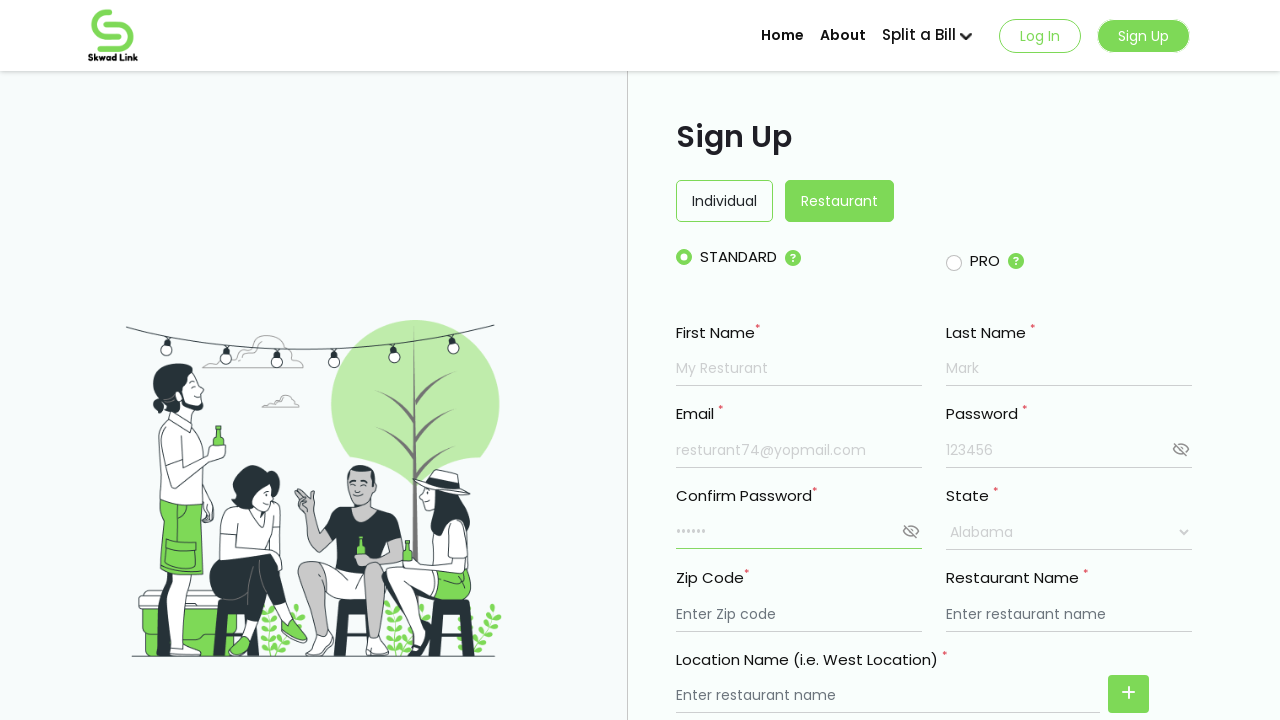

Clicked confirm password visibility toggle icon at (911, 530) on xpath=//img[@class='hide_icon cpasswordImg']
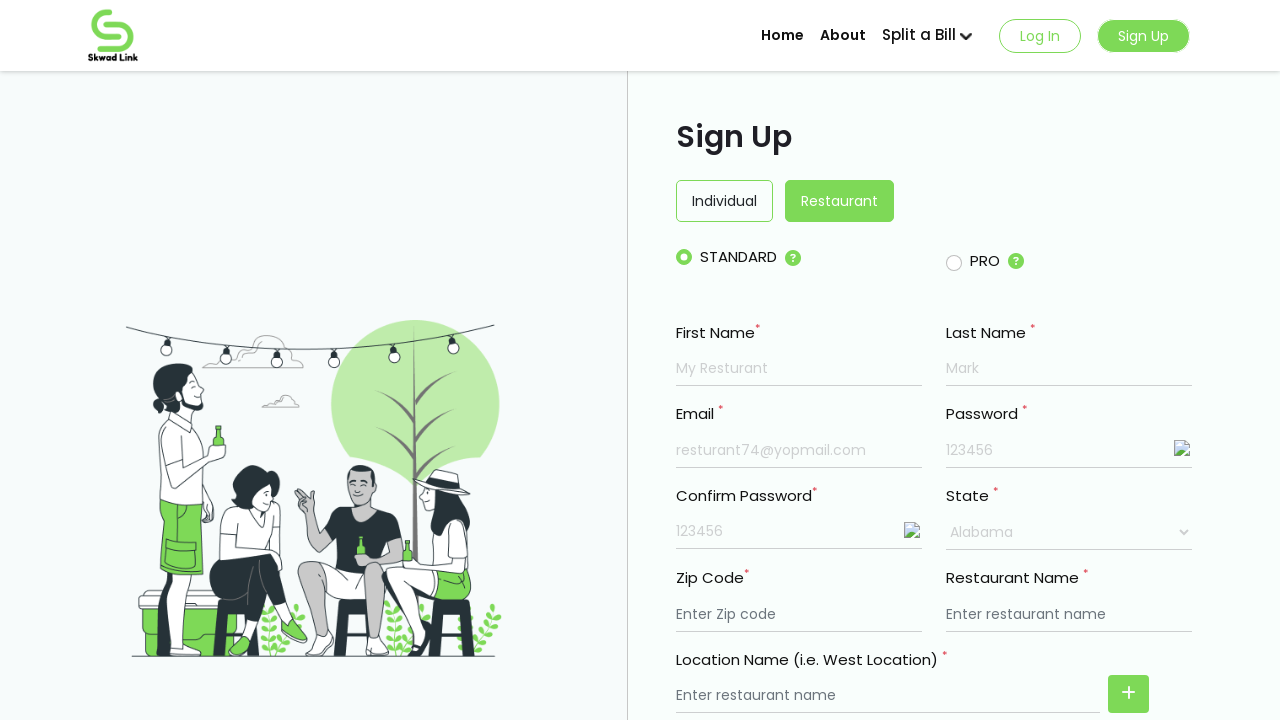

Filled restaurant name field with empty space (negative test case) on #resturant_name
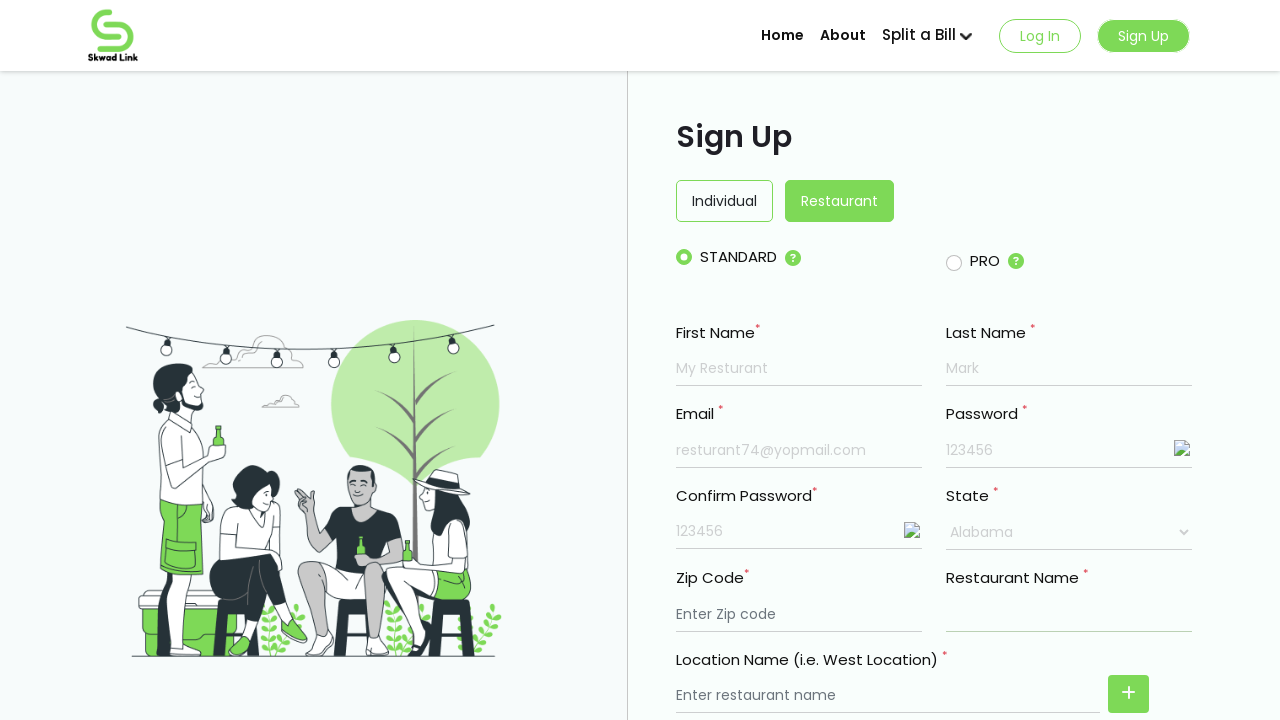

Filled address field with '123abc rode' on #address
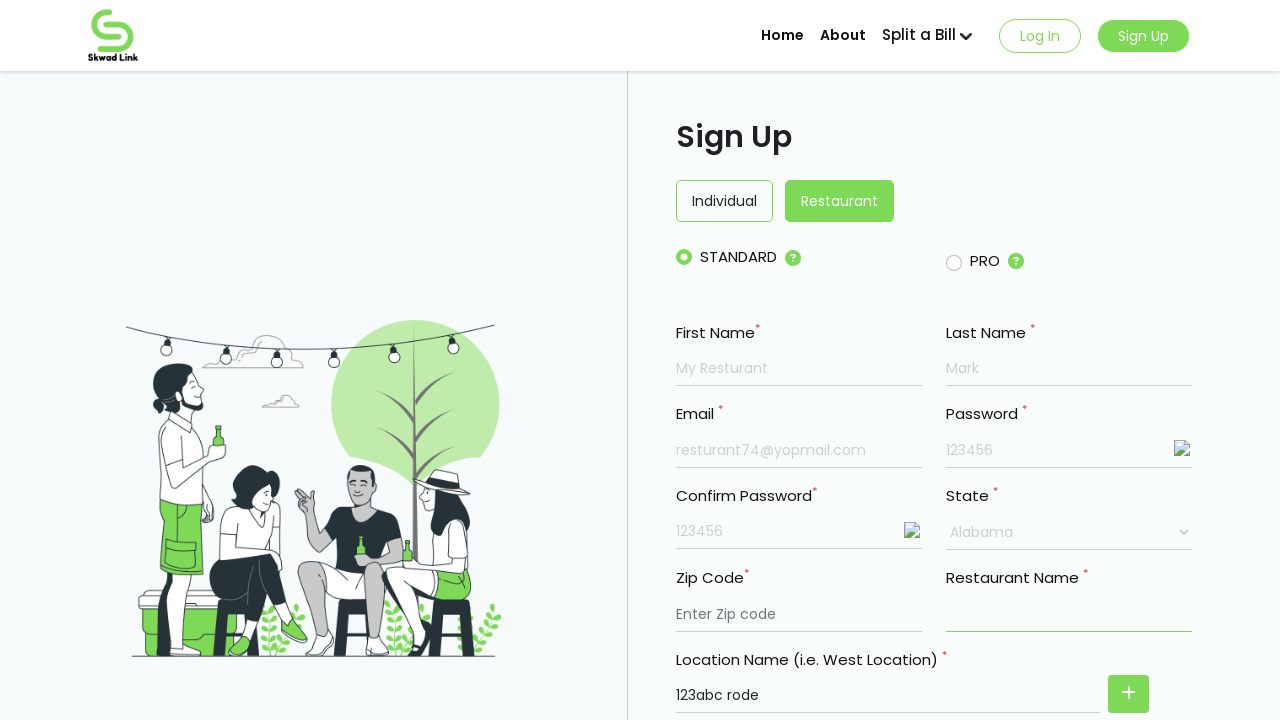

Selected 'Arizona' from state dropdown on select[name='state']
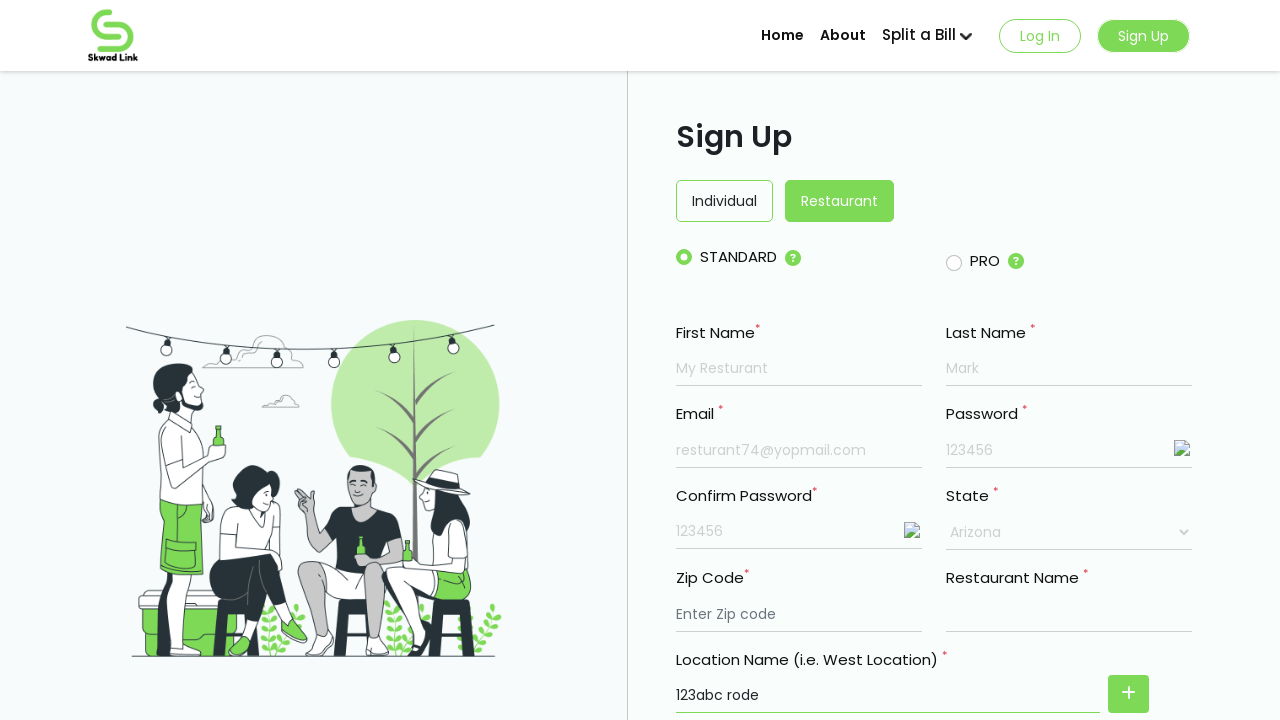

Filled zipcode field with '123456' on #zipcode
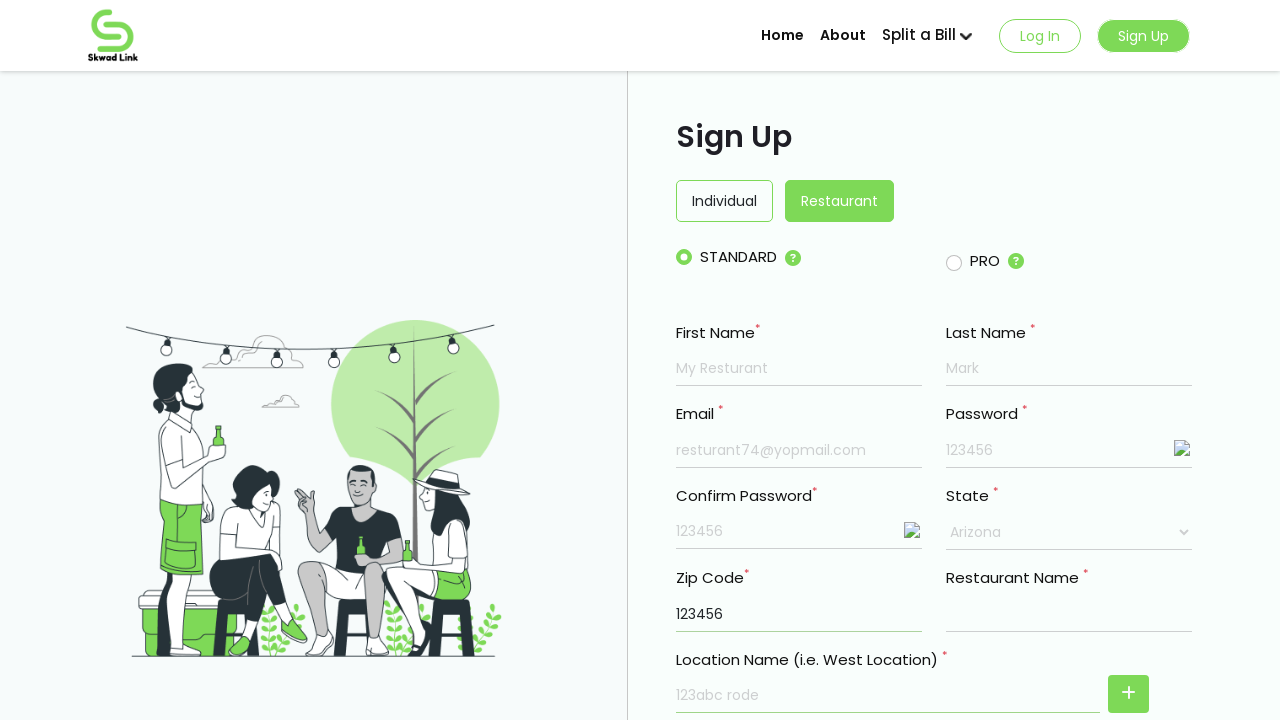

Checked terms and conditions checkbox at (684, 360) on #exampleCheck1
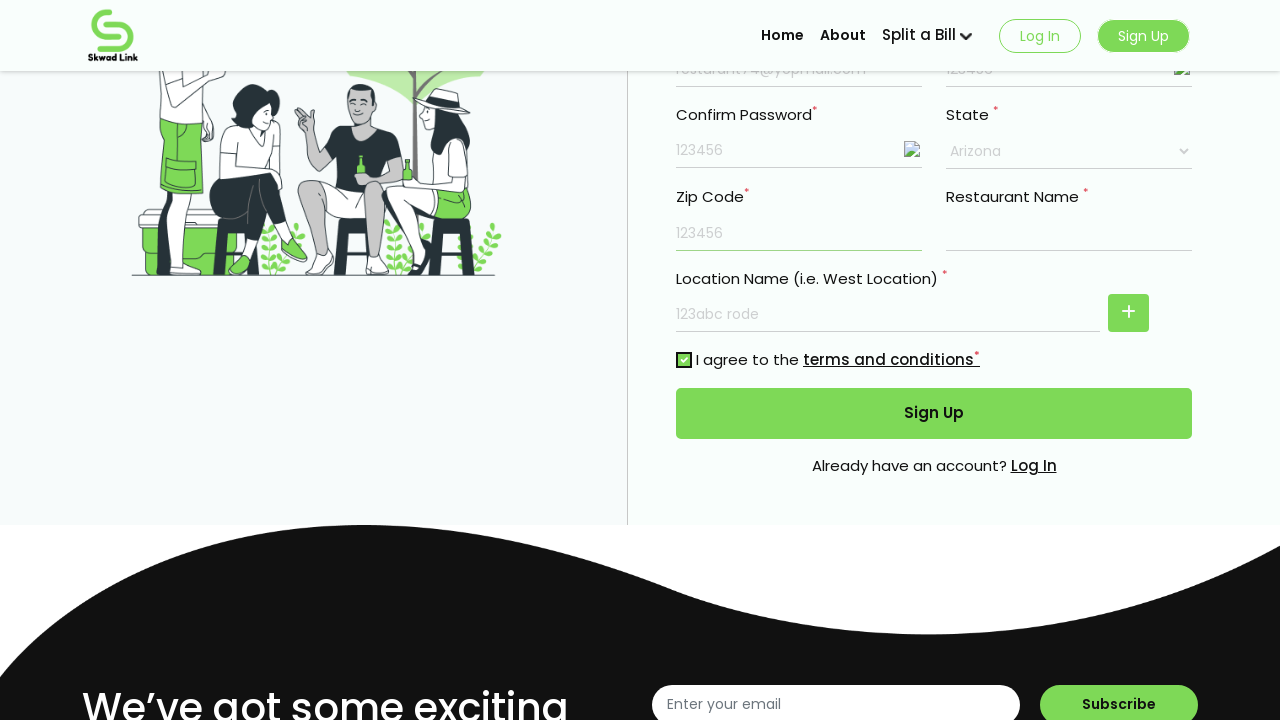

Clicked Sign Up button at (934, 413) on xpath=//button[normalize-space()='Sign Up']
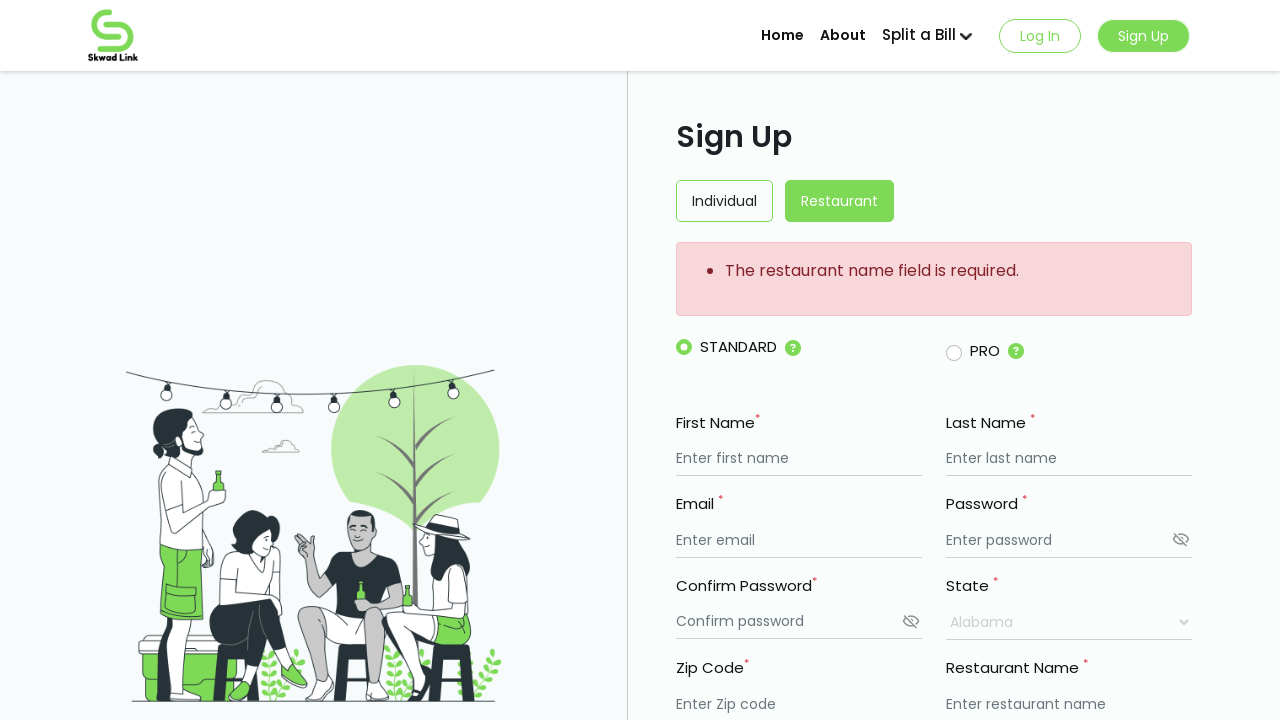

Validation error message appeared - restaurant name field required
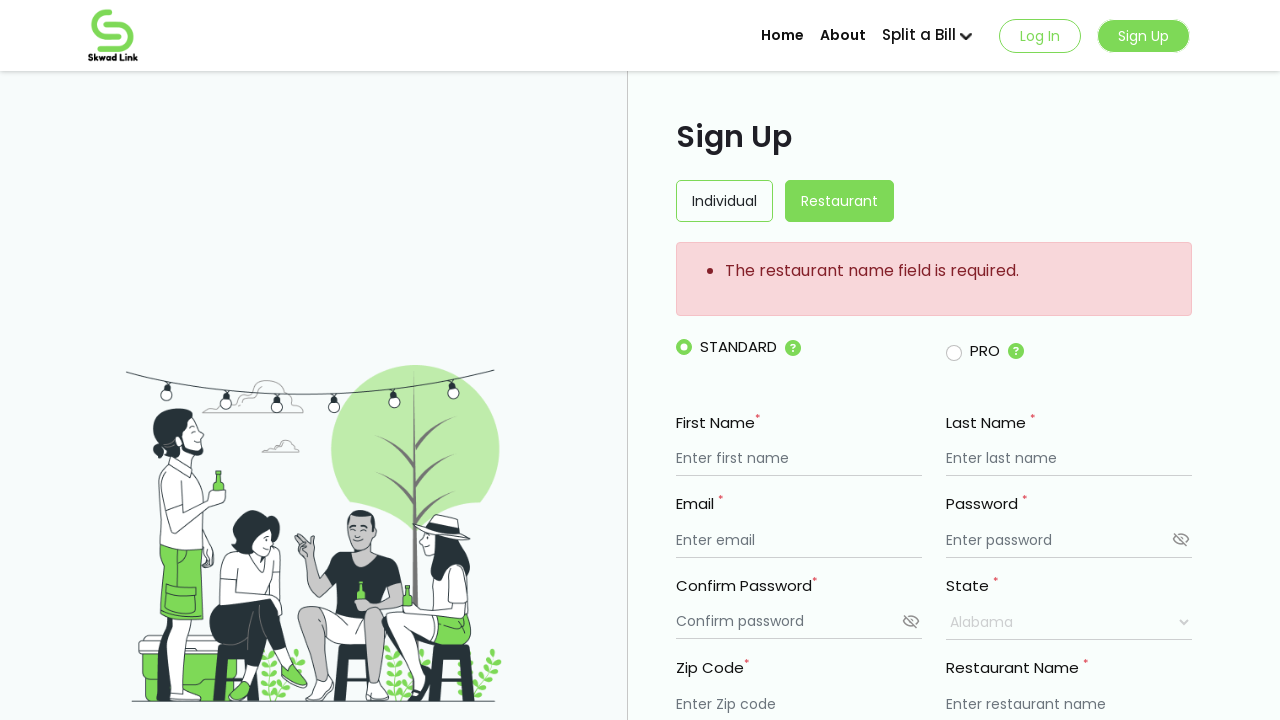

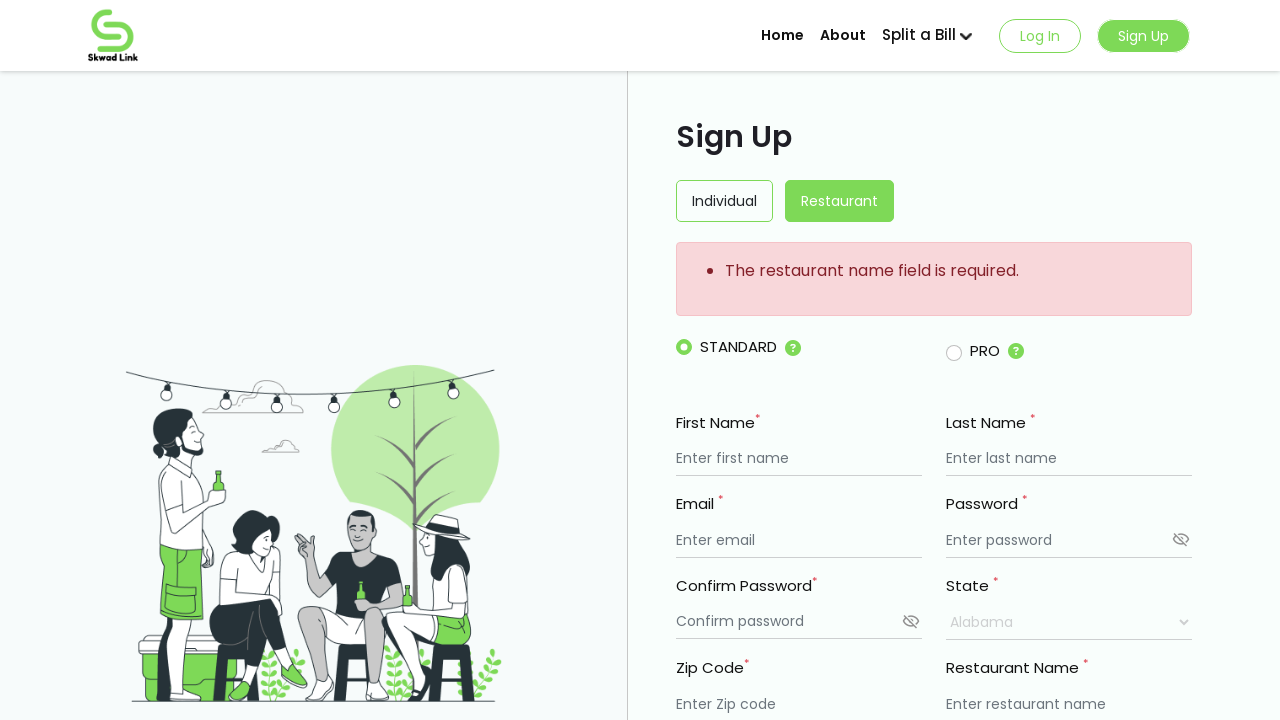